Tests window handling by clicking a link that opens a new window, verifying text and titles, and switching between the original and new windows

Starting URL: https://the-internet.herokuapp.com/windows

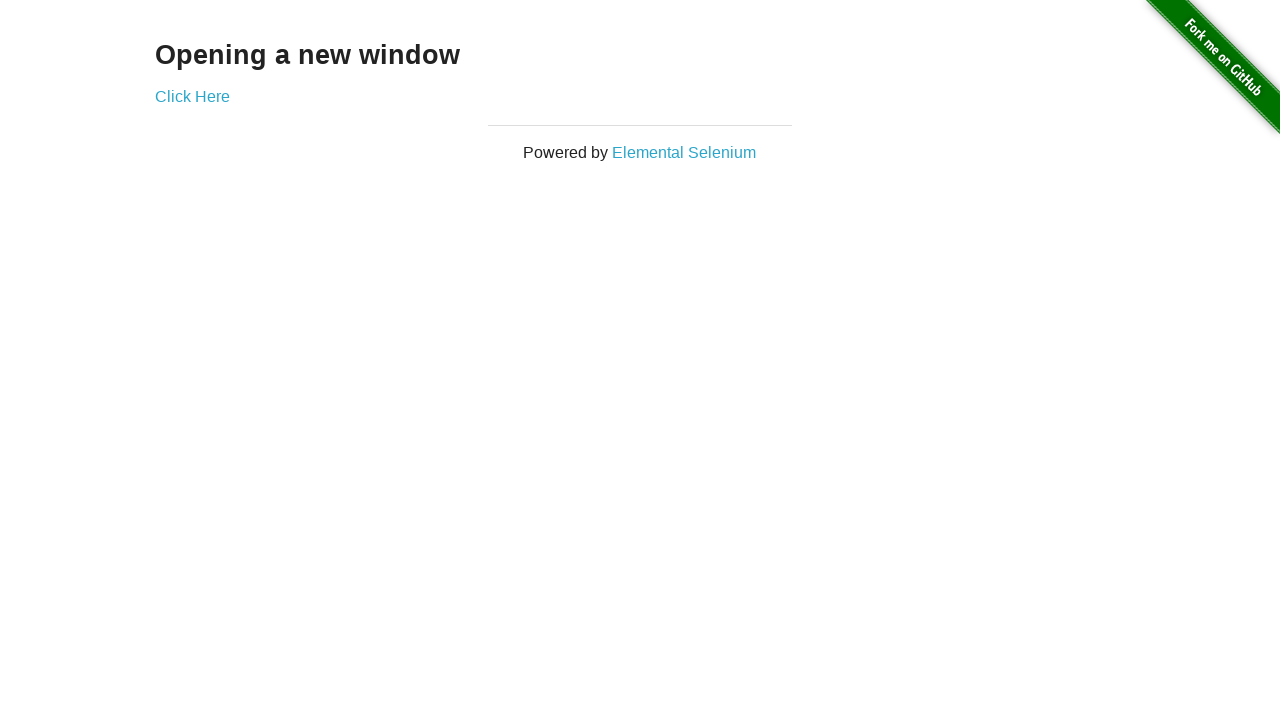

Stored reference to original page
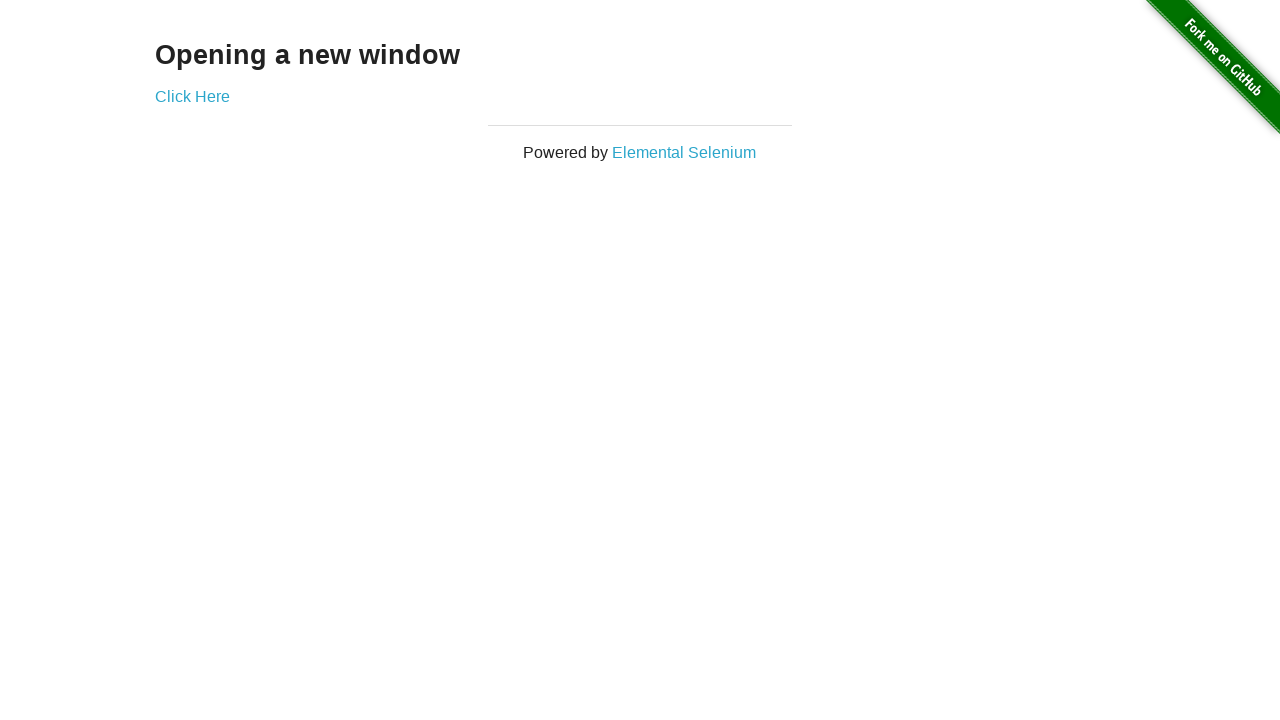

Retrieved heading text from page
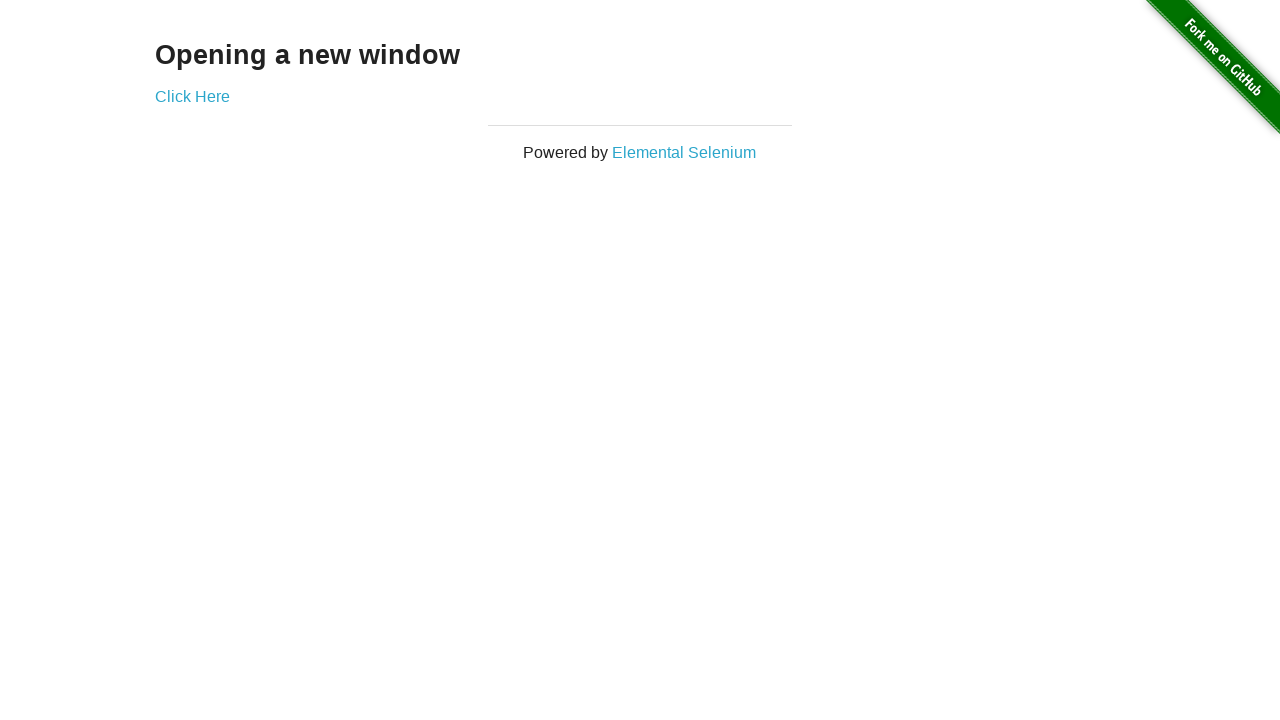

Verified initial page heading is 'Opening a new window'
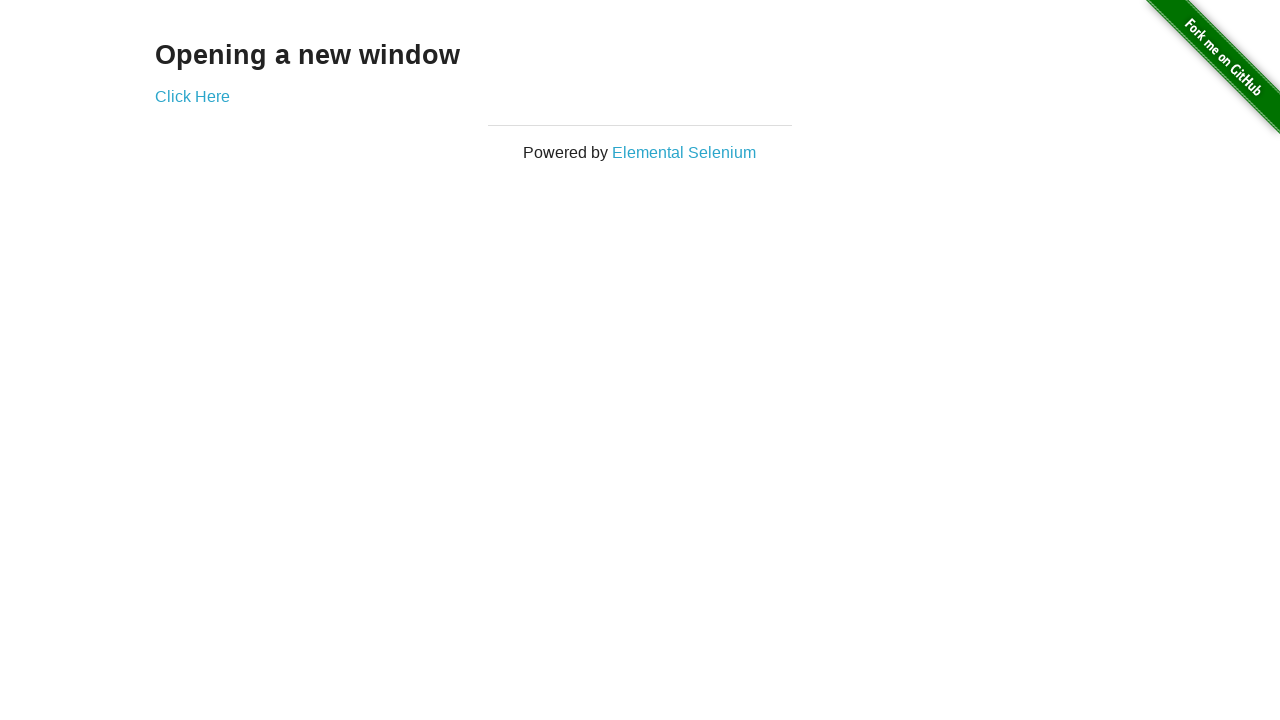

Verified initial page title is 'The Internet'
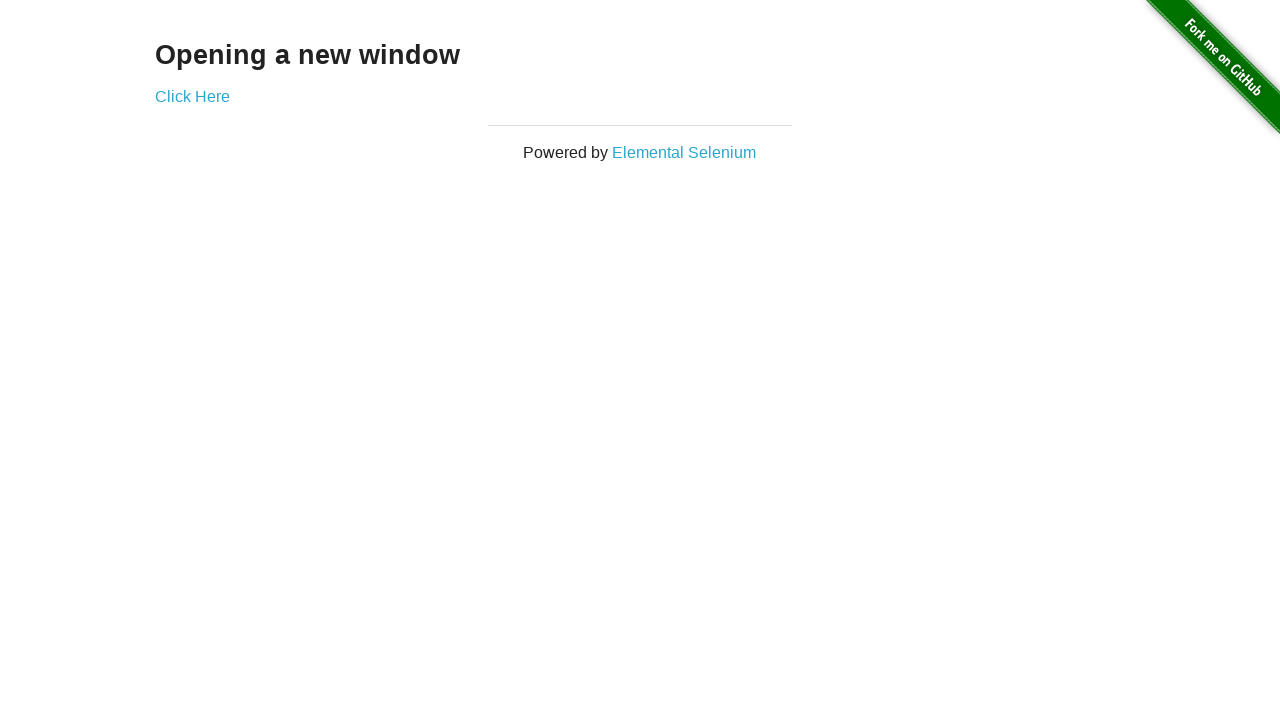

Clicked 'Click Here' link to open new window at (192, 96) on (//a)[2]
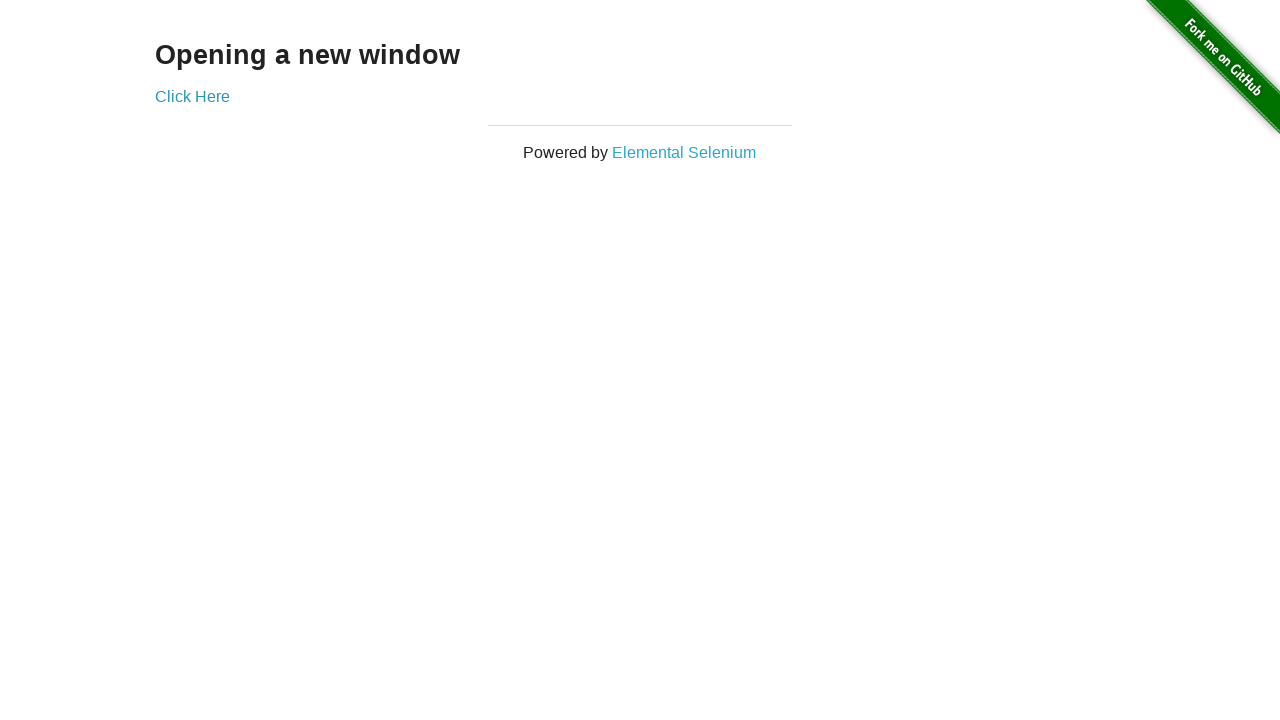

New window opened and captured
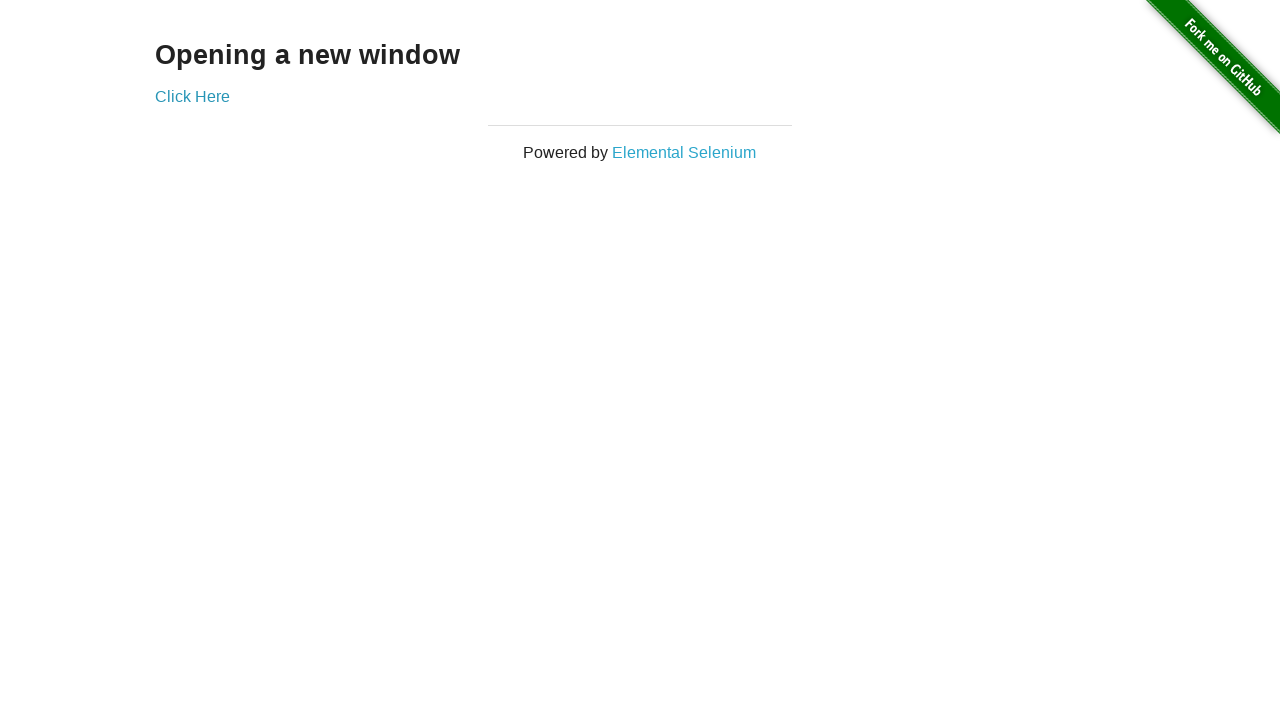

Verified new window title is 'New Window'
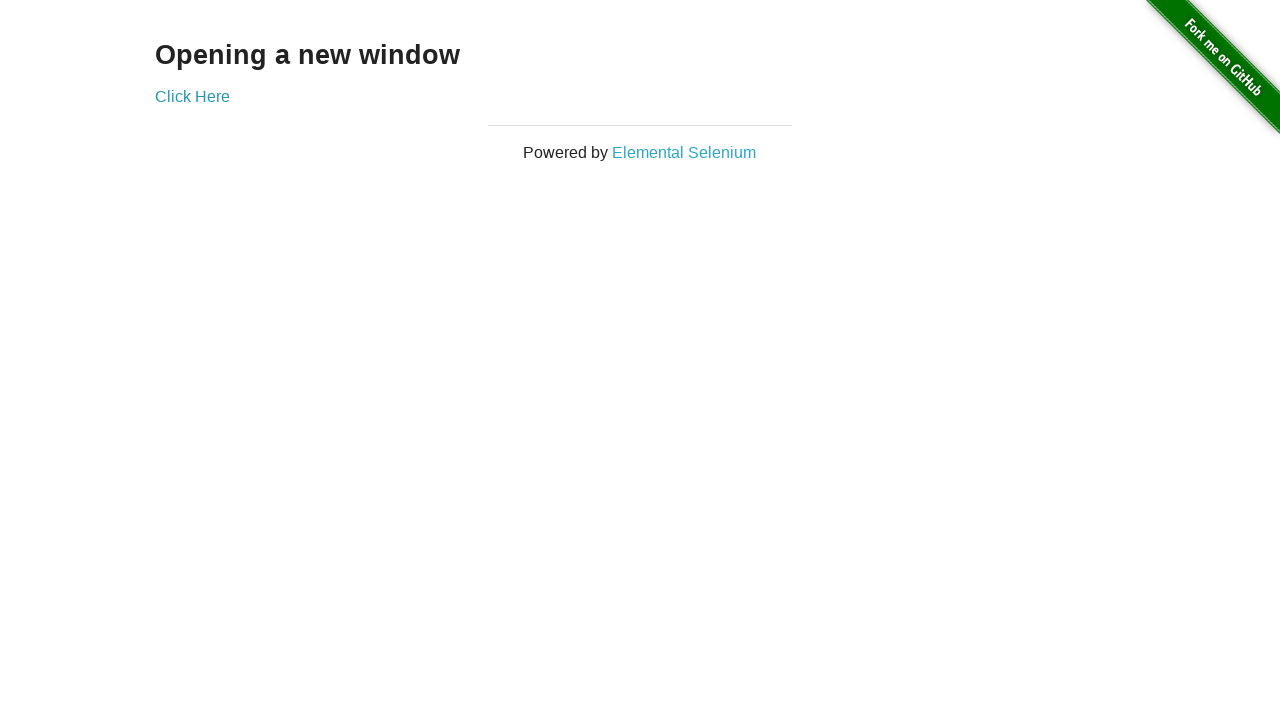

Switched back to original window
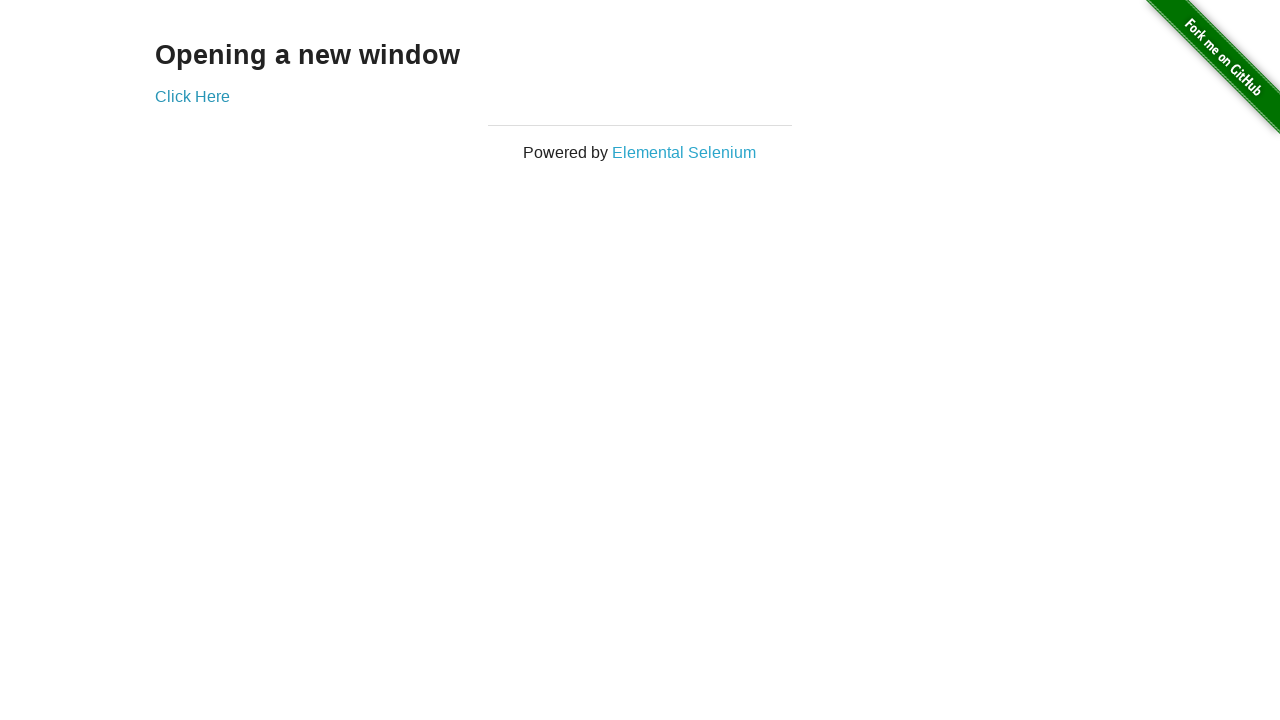

Verified original window title is still 'The Internet'
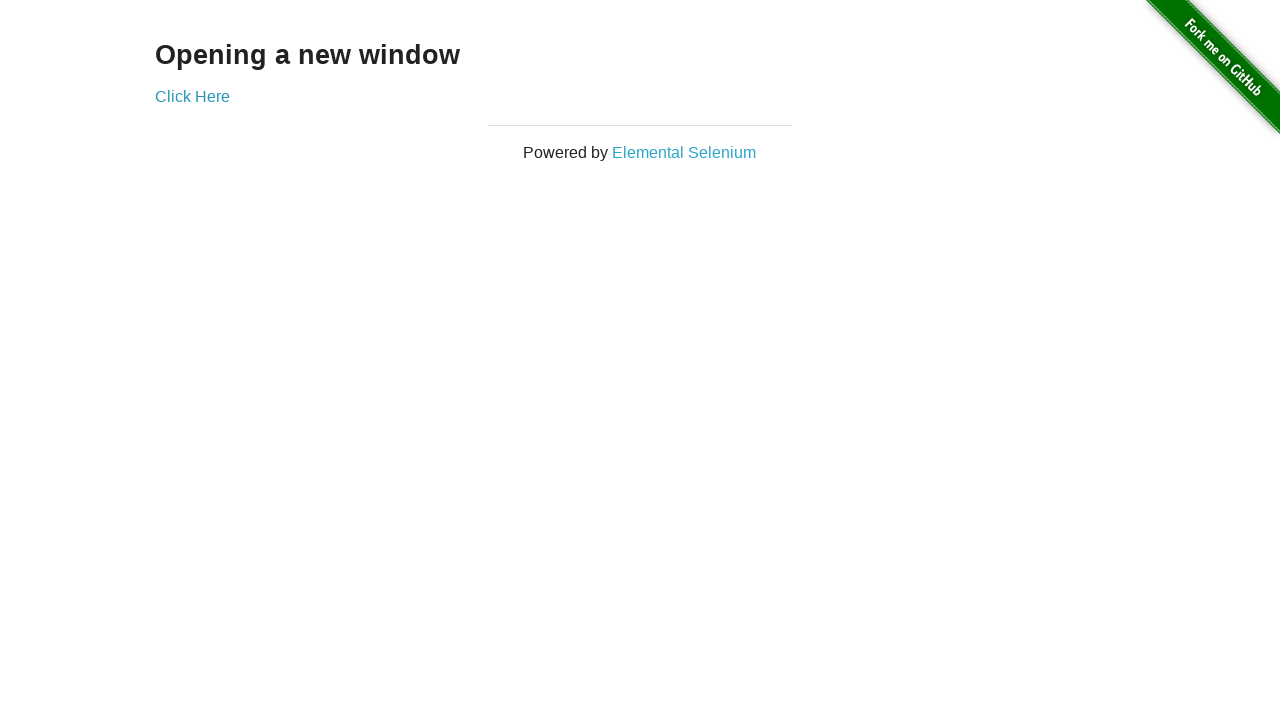

Switched back to new window
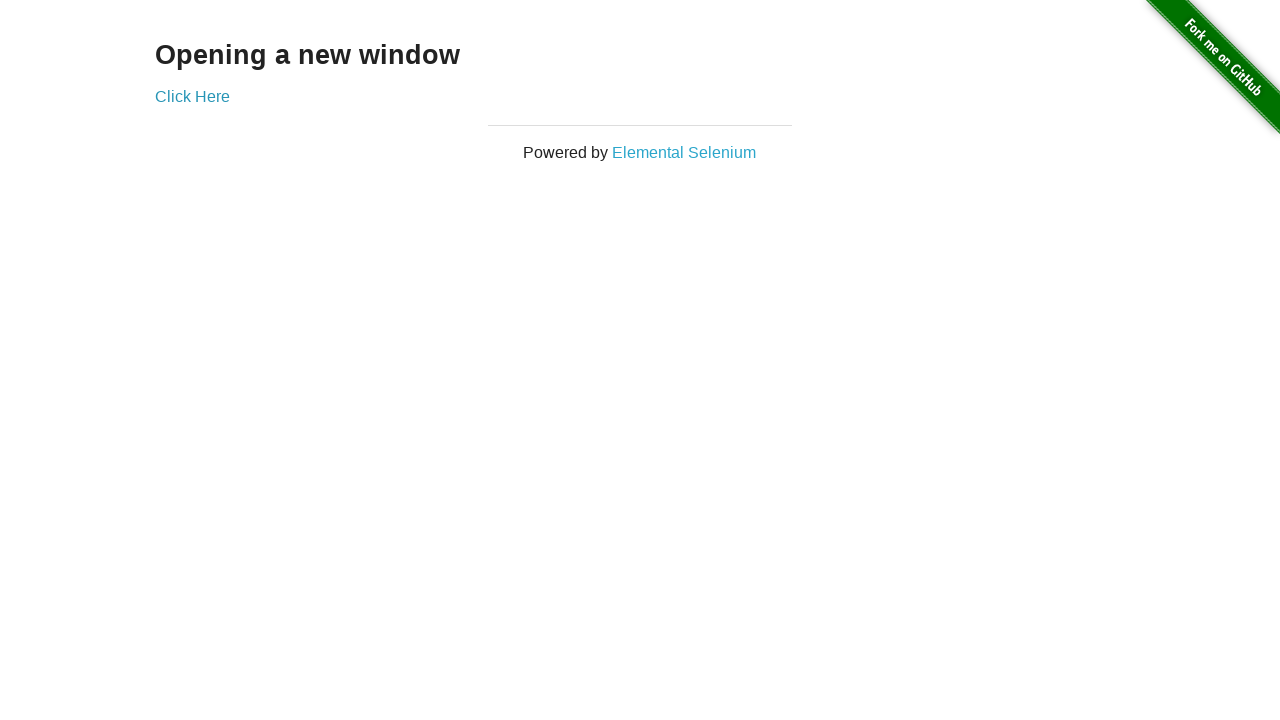

Switched back to original window again
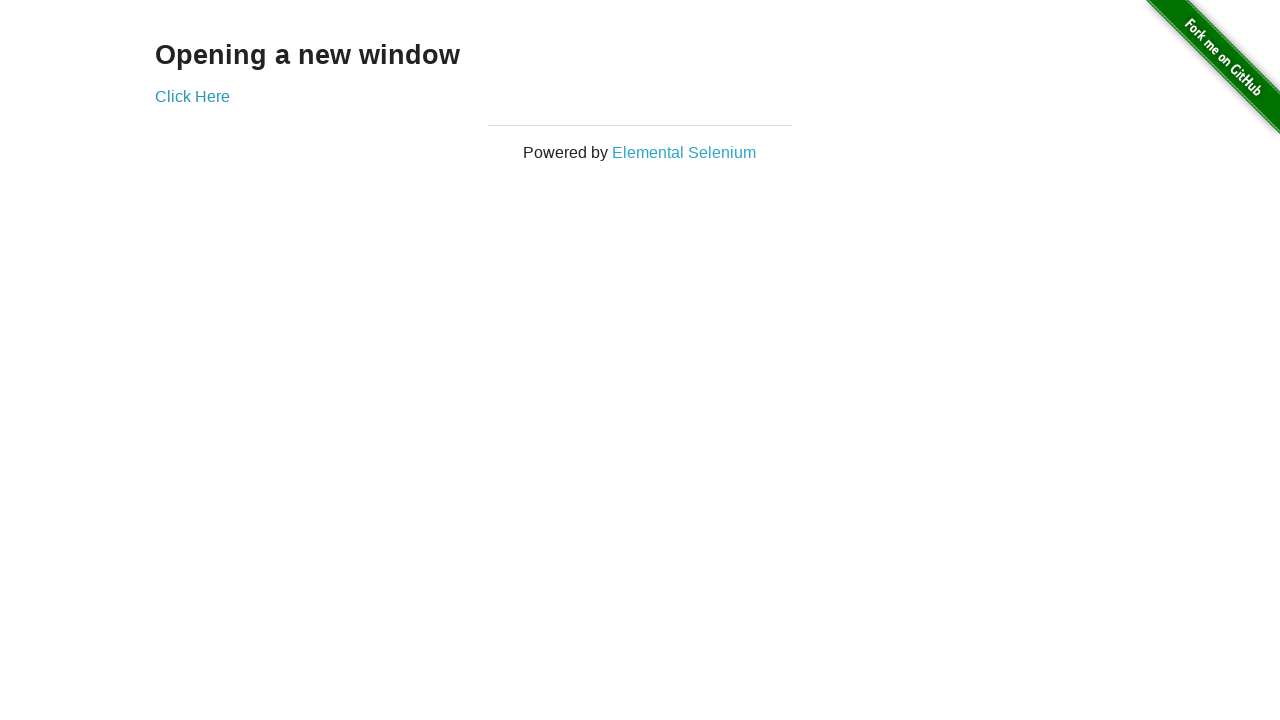

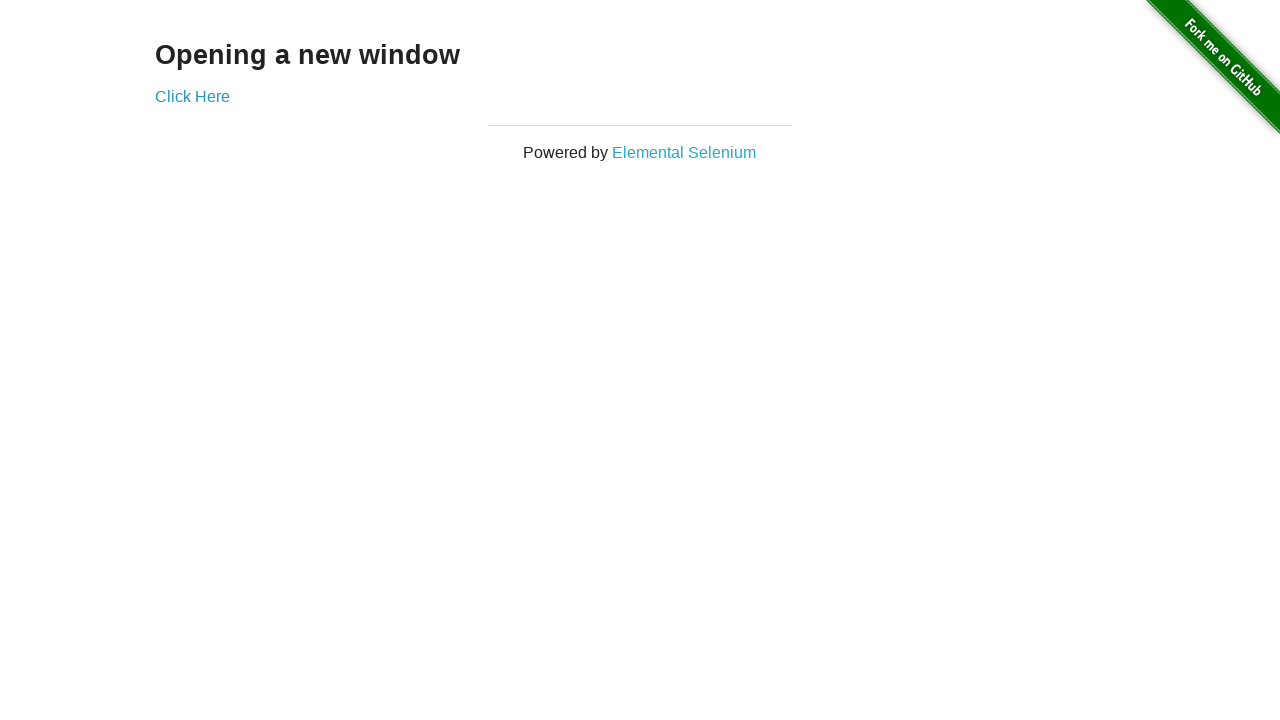